Tests a contact/signup form by filling in first name, last name, and email fields, then submitting the form.

Starting URL: http://secure-retreat-92358.herokuapp.com/

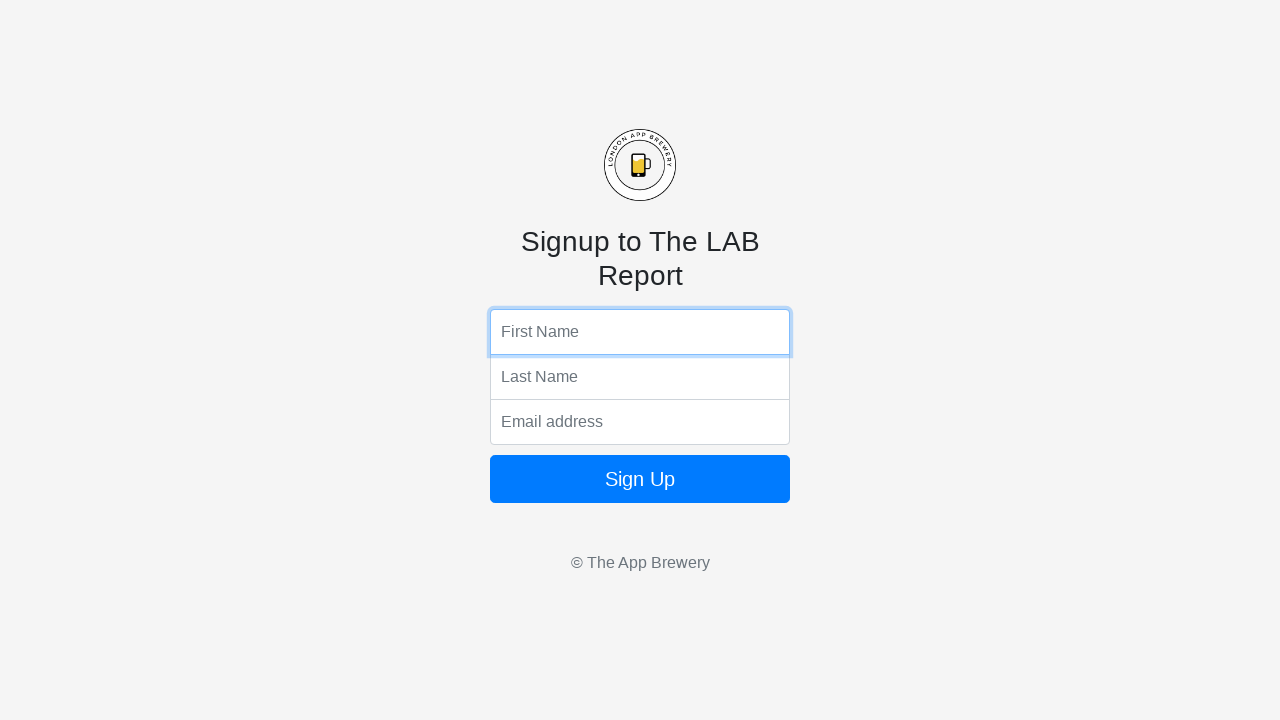

Filled first name field with 'Lex' on input[name='fName']
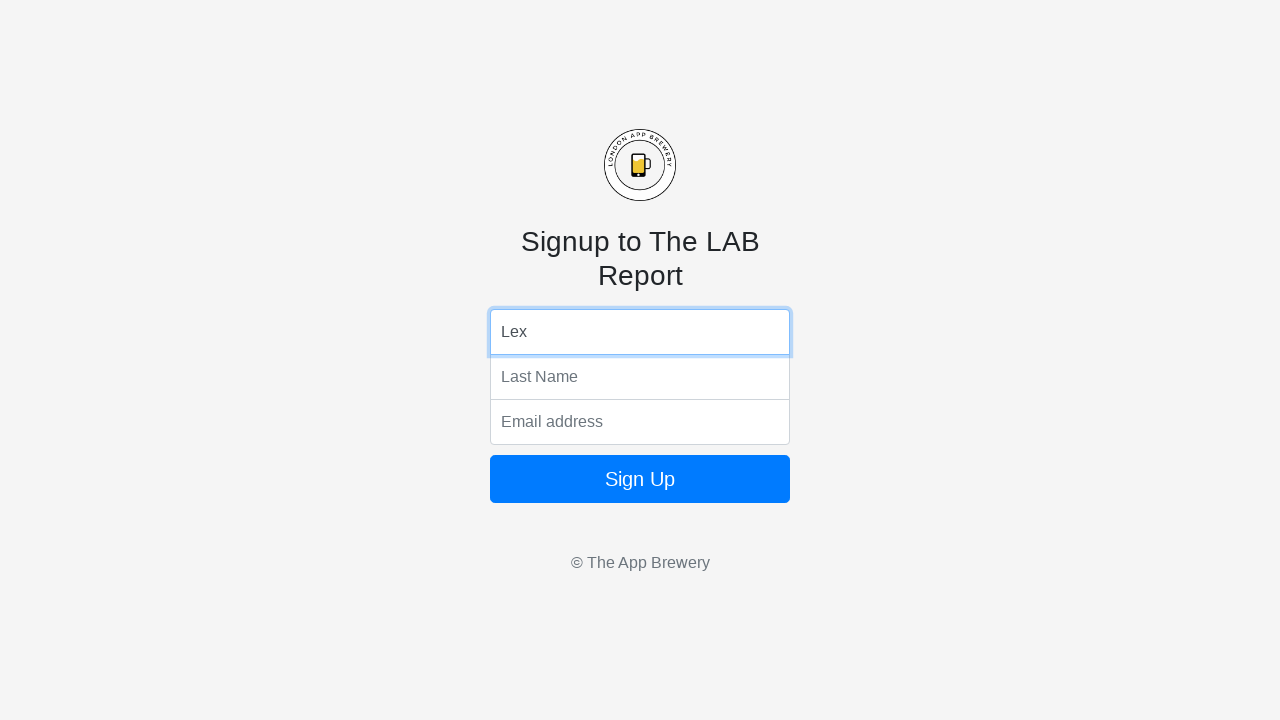

Filled last name field with 'Louis' on input[name='lName']
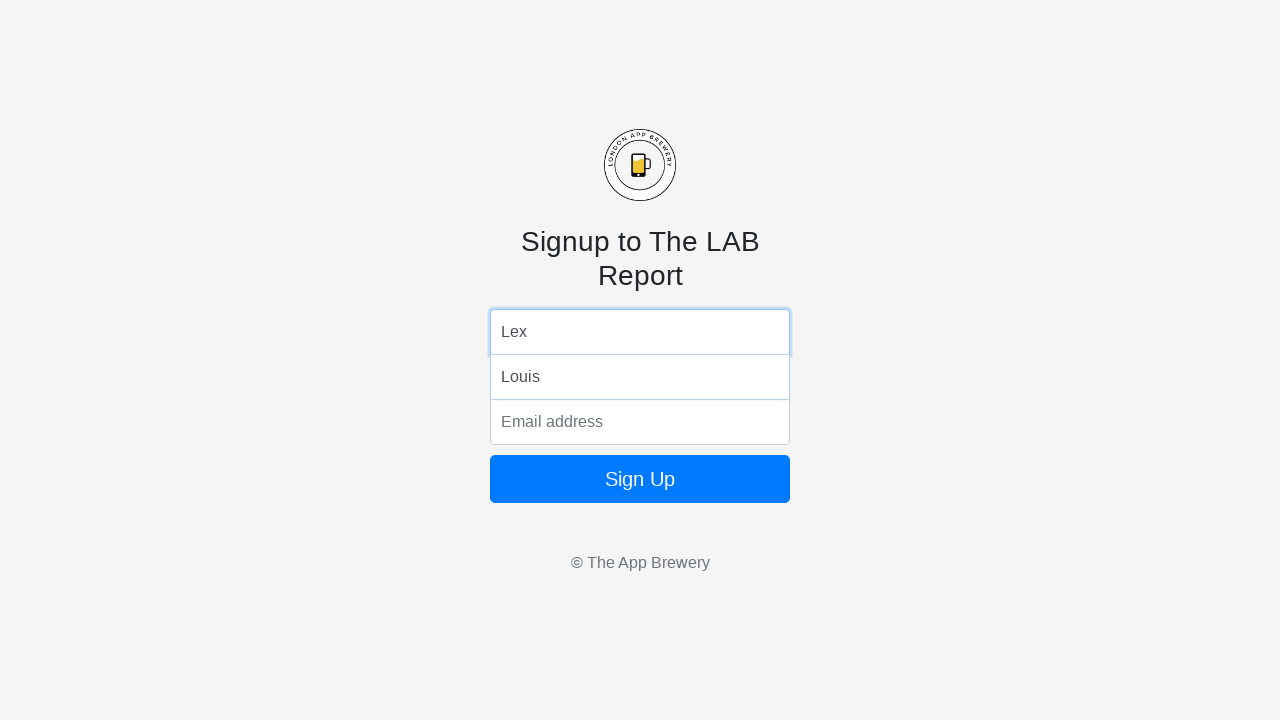

Filled email field with 'emailemail@email.org' on input[name='email']
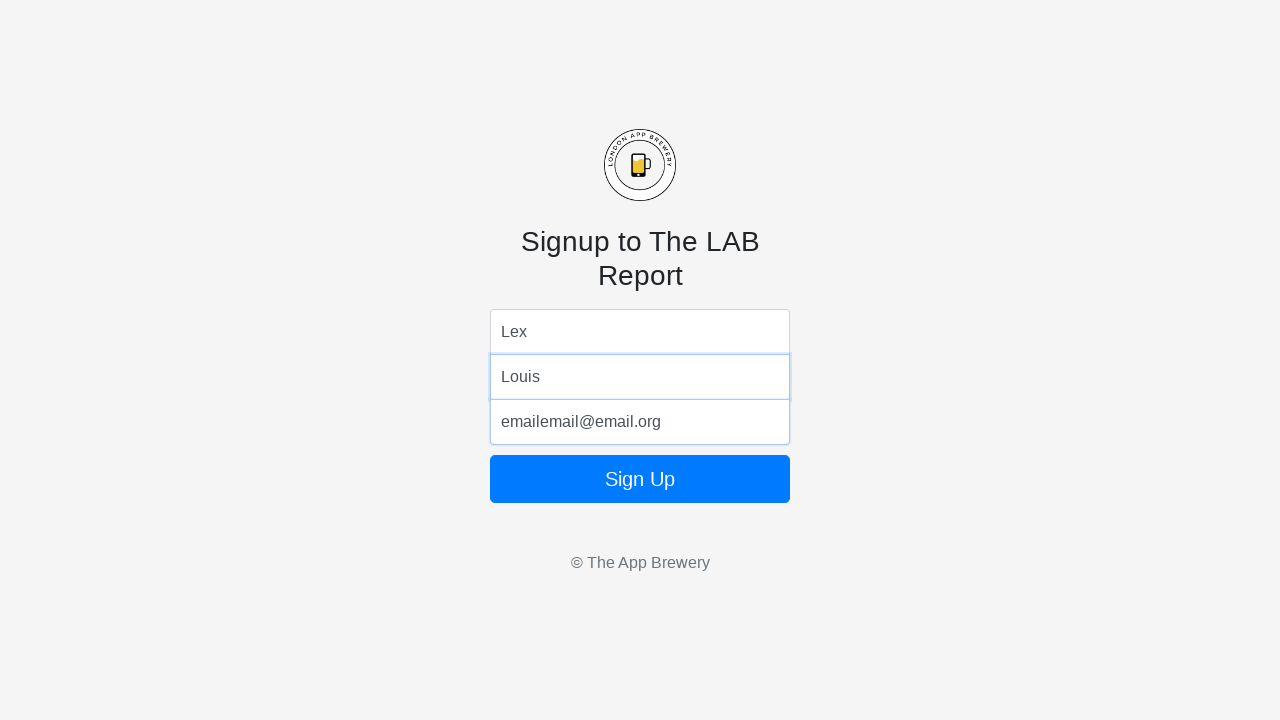

Clicked submit button to submit the form at (640, 479) on form .btn
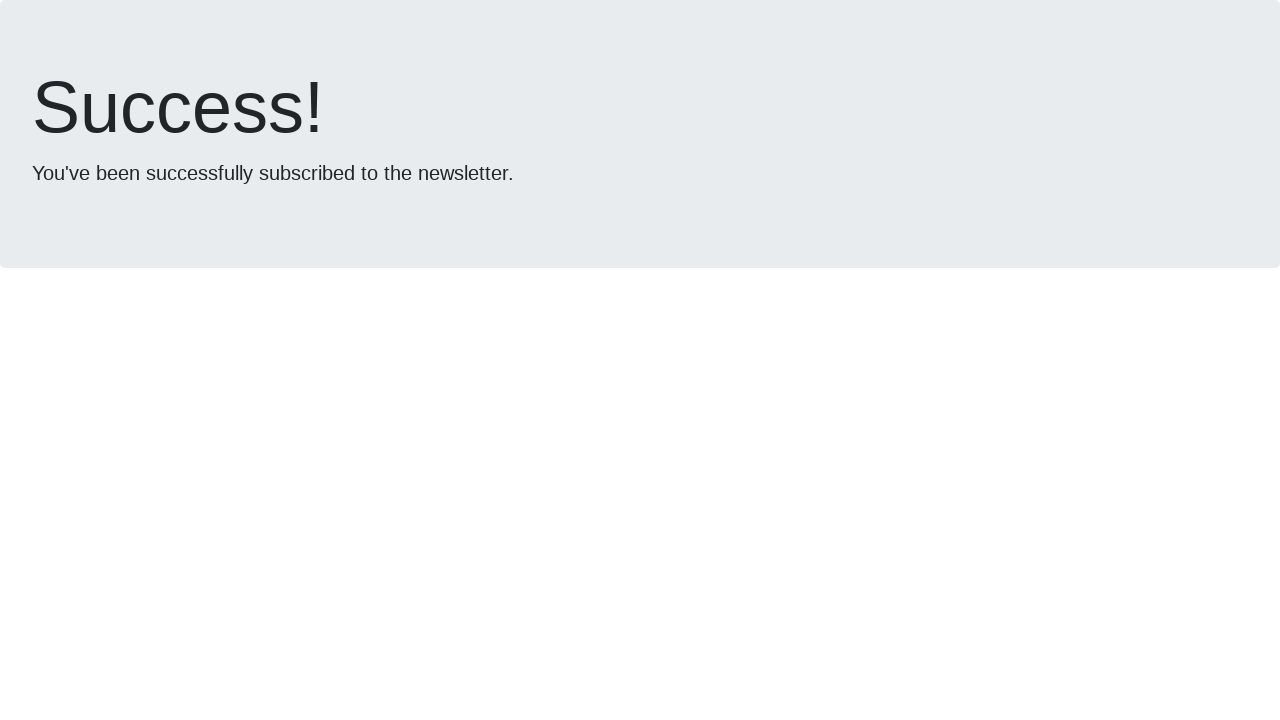

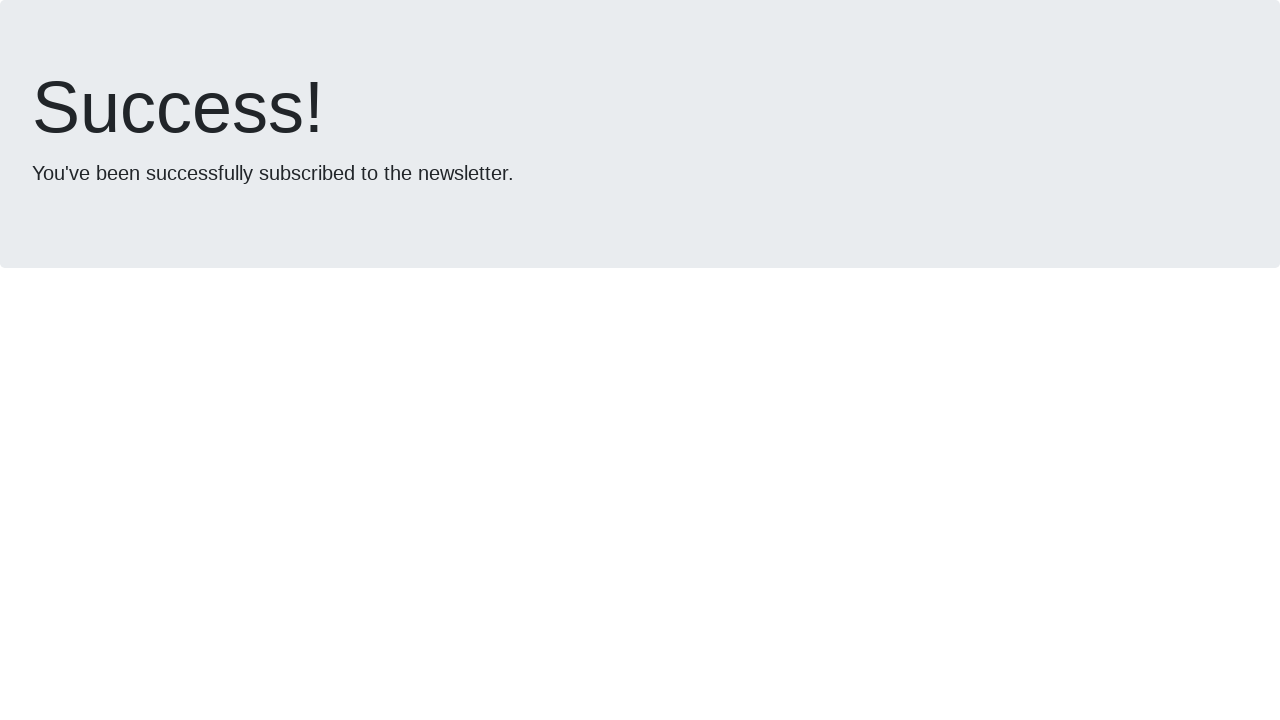